Tests clearing the complete state of all items by checking and unchecking the toggle all

Starting URL: https://demo.playwright.dev/todomvc

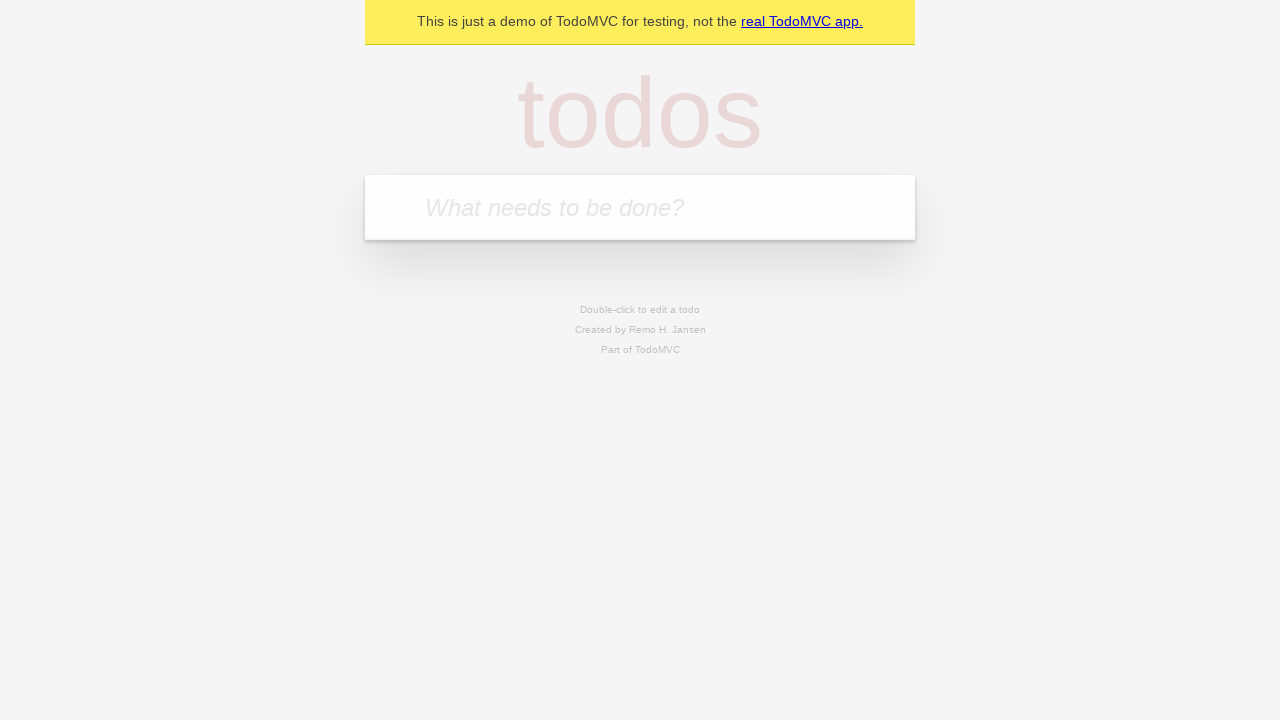

Filled todo input with 'buy some cheese' on internal:attr=[placeholder="What needs to be done?"i]
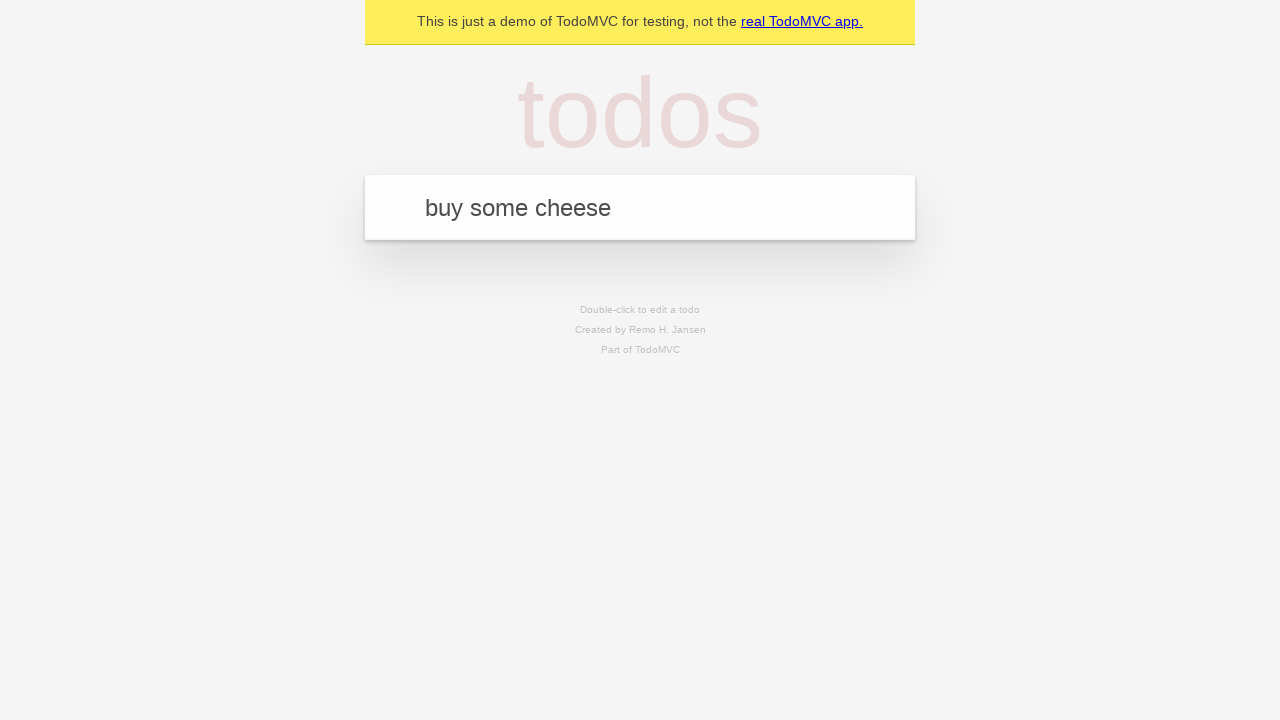

Pressed Enter to add first todo item on internal:attr=[placeholder="What needs to be done?"i]
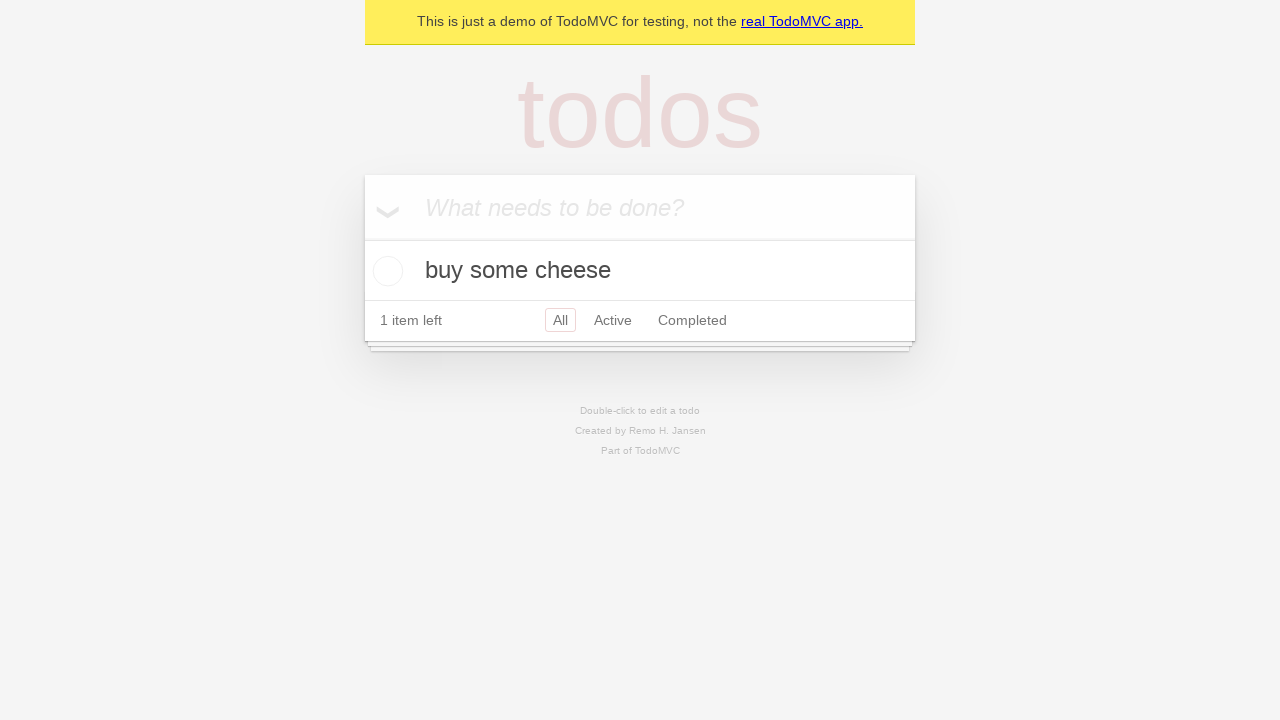

Filled todo input with 'feed the cat' on internal:attr=[placeholder="What needs to be done?"i]
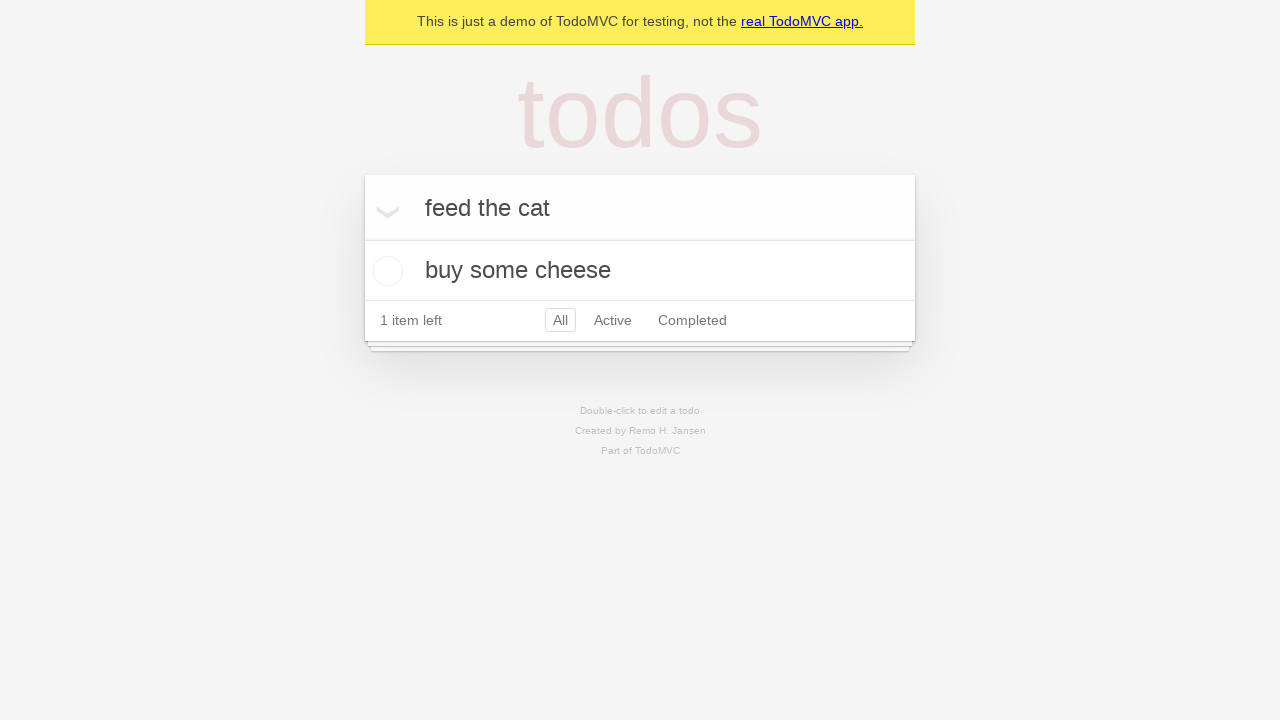

Pressed Enter to add second todo item on internal:attr=[placeholder="What needs to be done?"i]
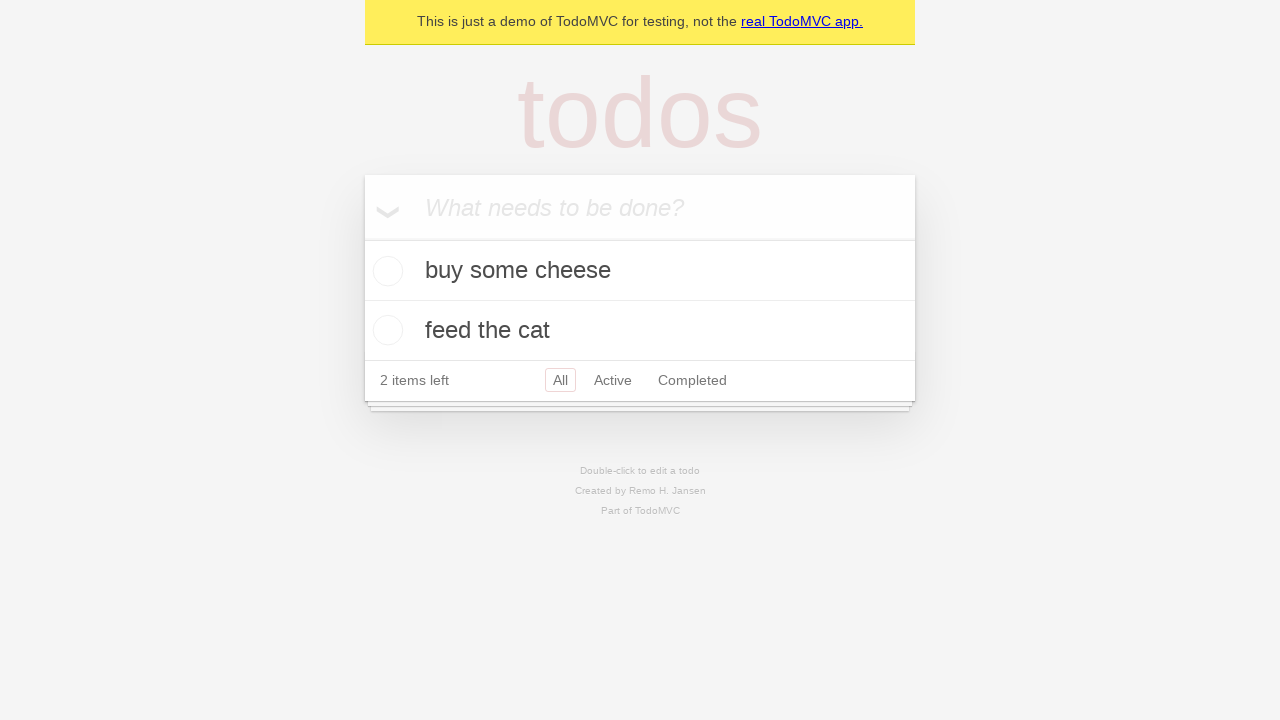

Filled todo input with 'book a doctors appointment' on internal:attr=[placeholder="What needs to be done?"i]
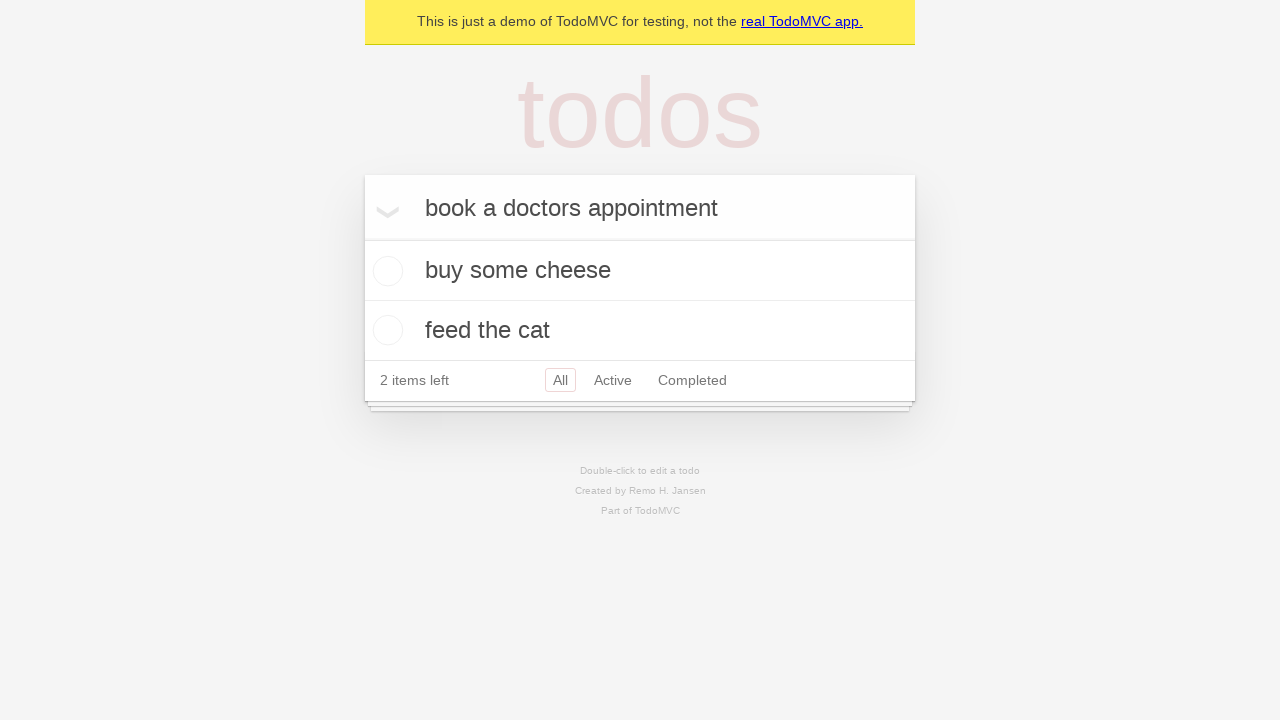

Pressed Enter to add third todo item on internal:attr=[placeholder="What needs to be done?"i]
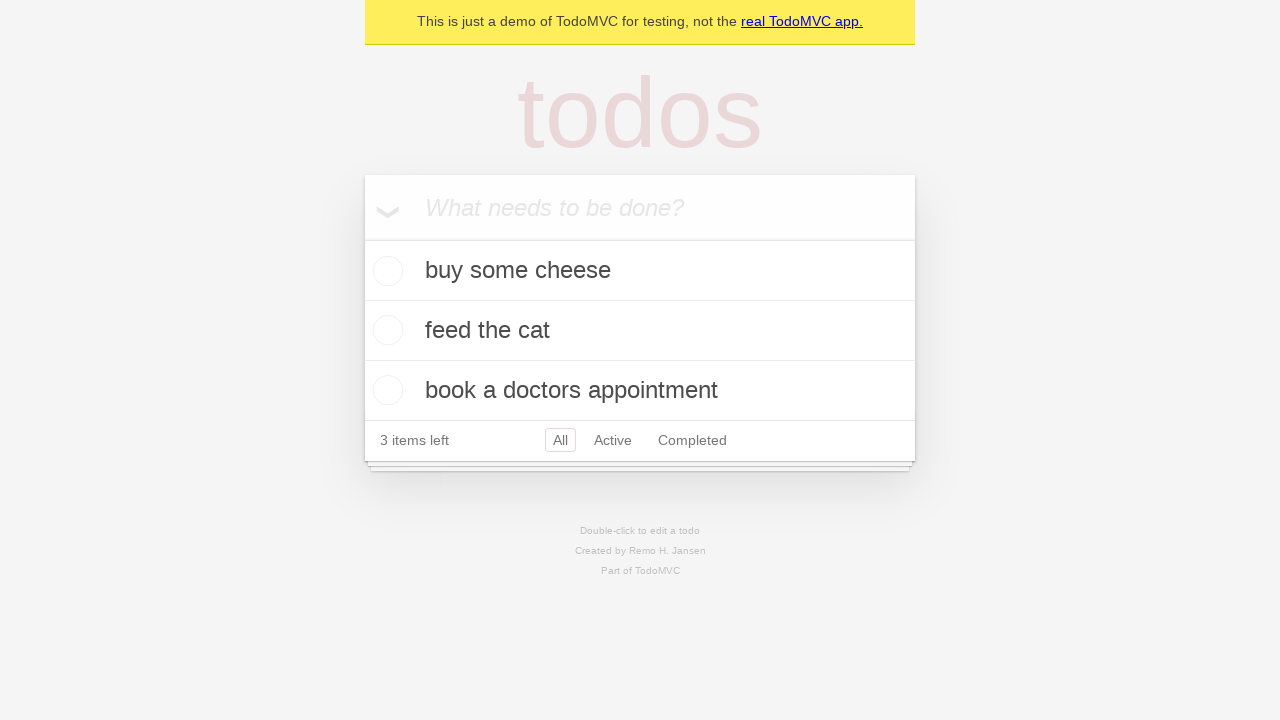

Clicked 'Mark all as complete' toggle to check all items at (362, 238) on internal:label="Mark all as complete"i
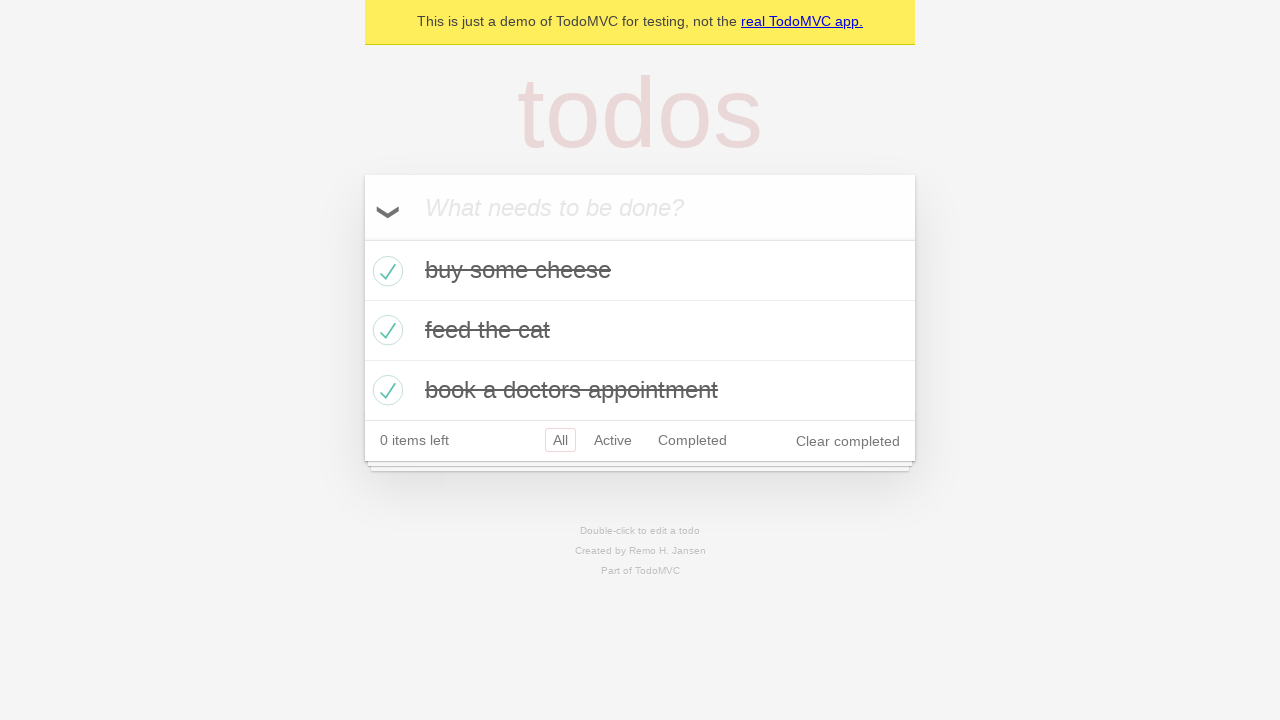

Clicked 'Mark all as complete' toggle to uncheck all items at (362, 238) on internal:label="Mark all as complete"i
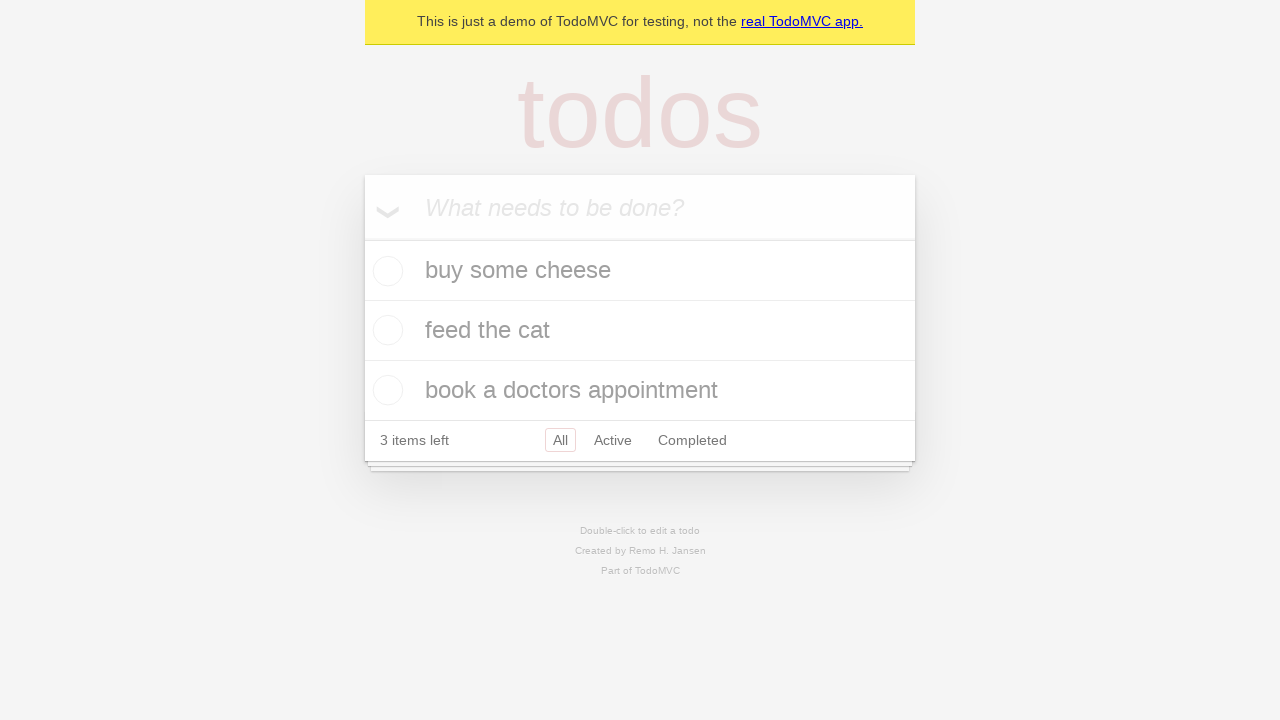

Waited for todo items to be present in DOM after unchecking all
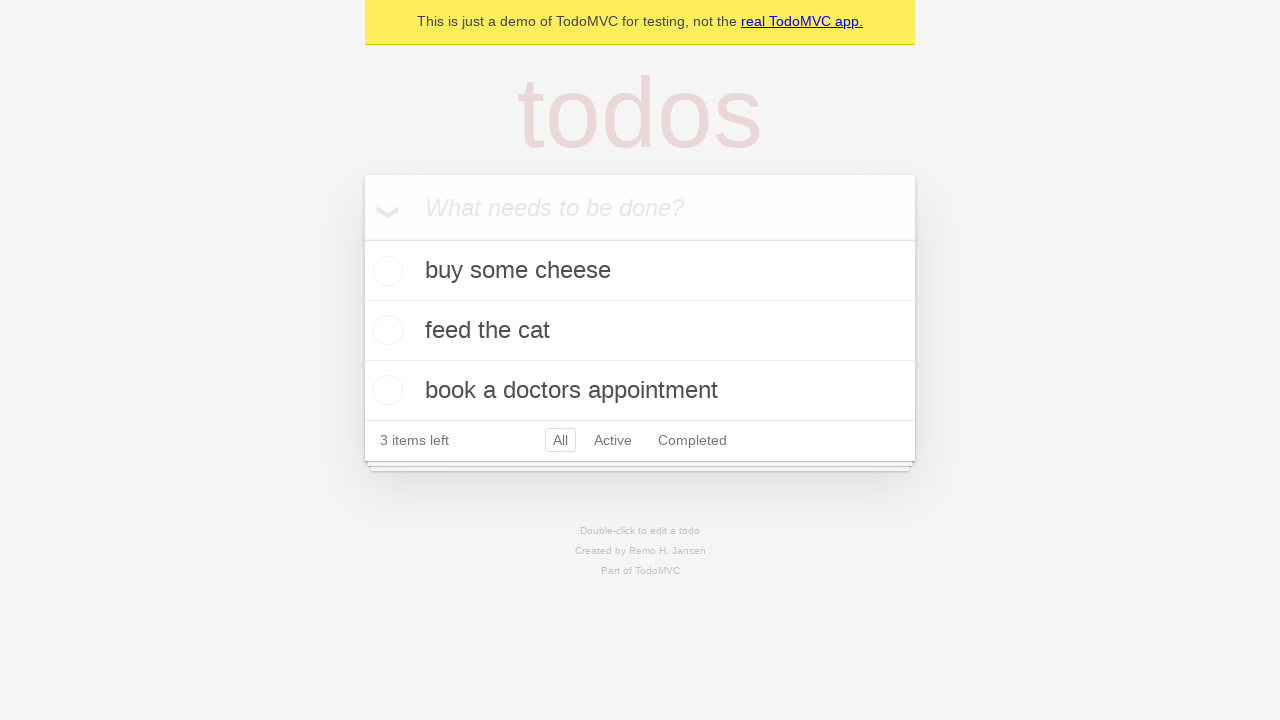

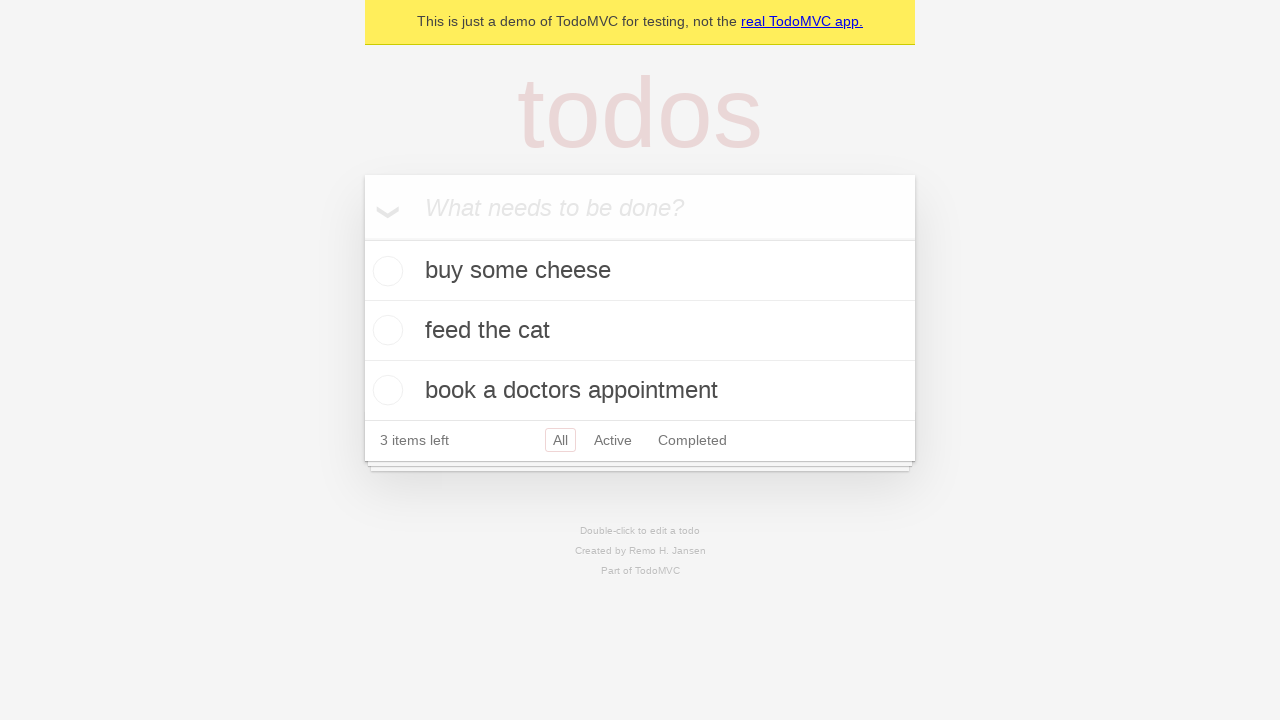